Tests AJAX functionality by clicking a button that triggers an asynchronous request and waiting for the success message to appear in the content area.

Starting URL: http://uitestingplayground.com/ajax

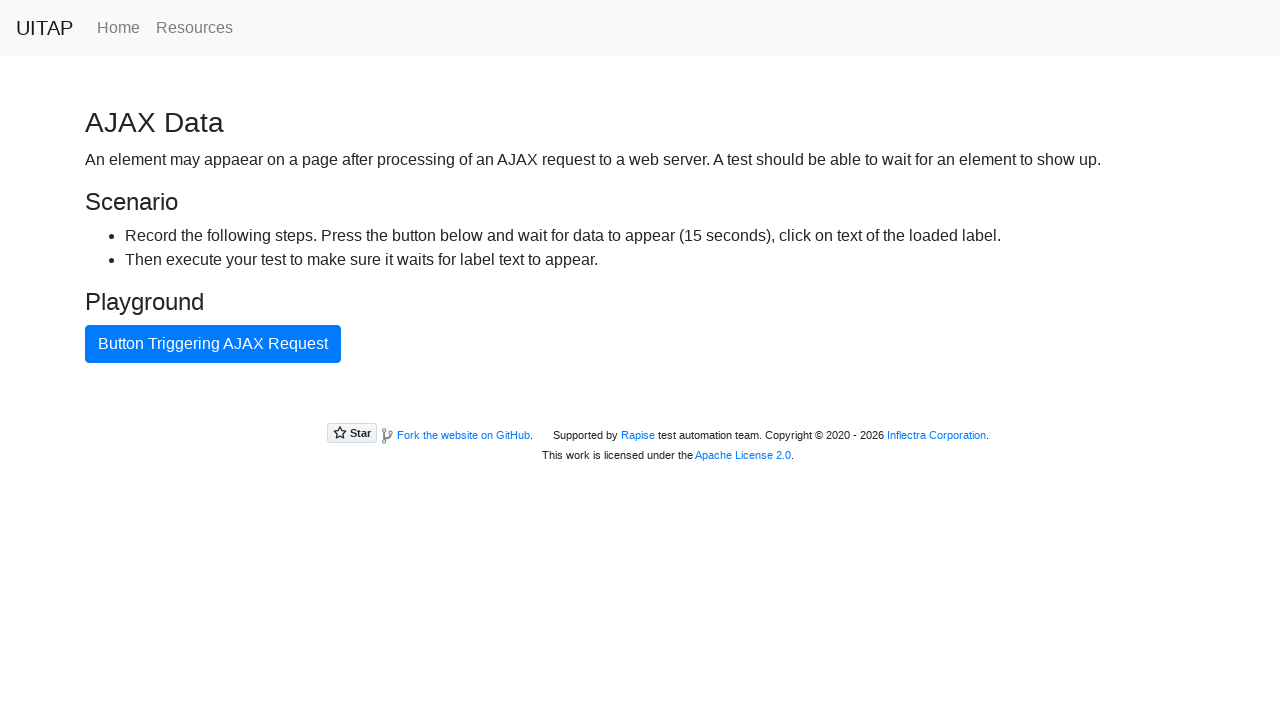

Clicked AJAX button to trigger asynchronous request at (213, 344) on #ajaxButton
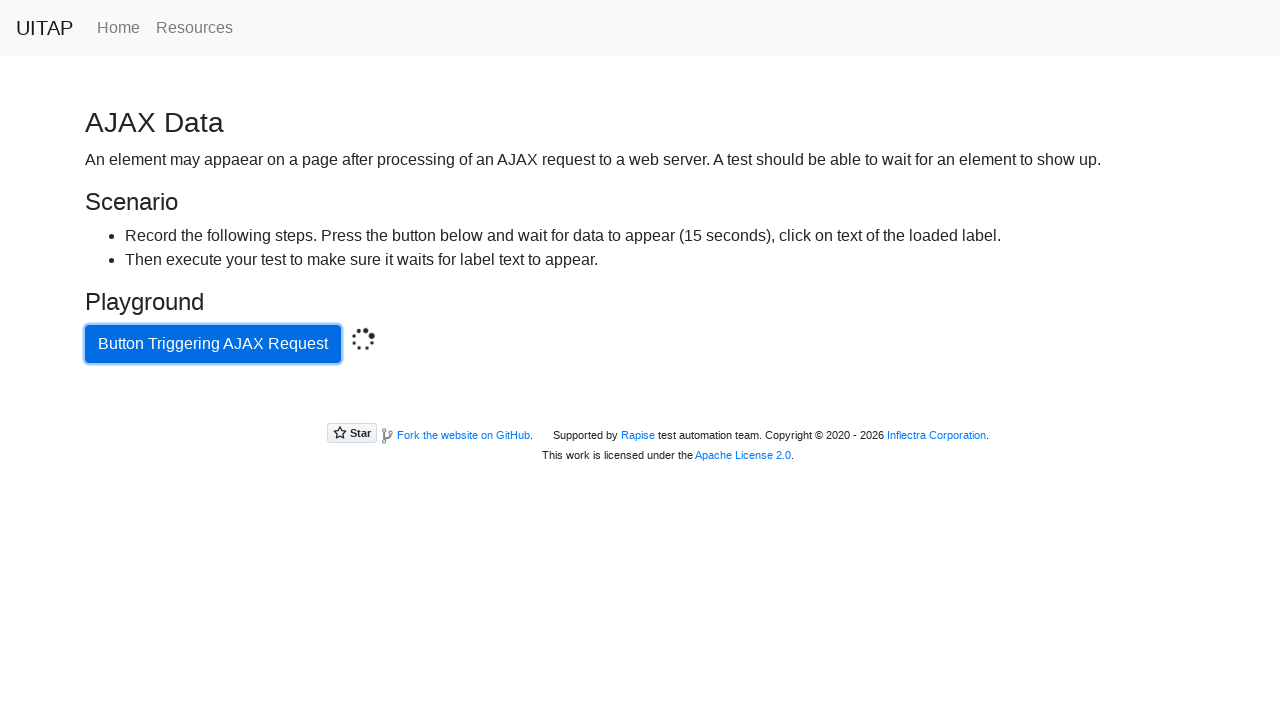

Success message appeared in content area after AJAX response
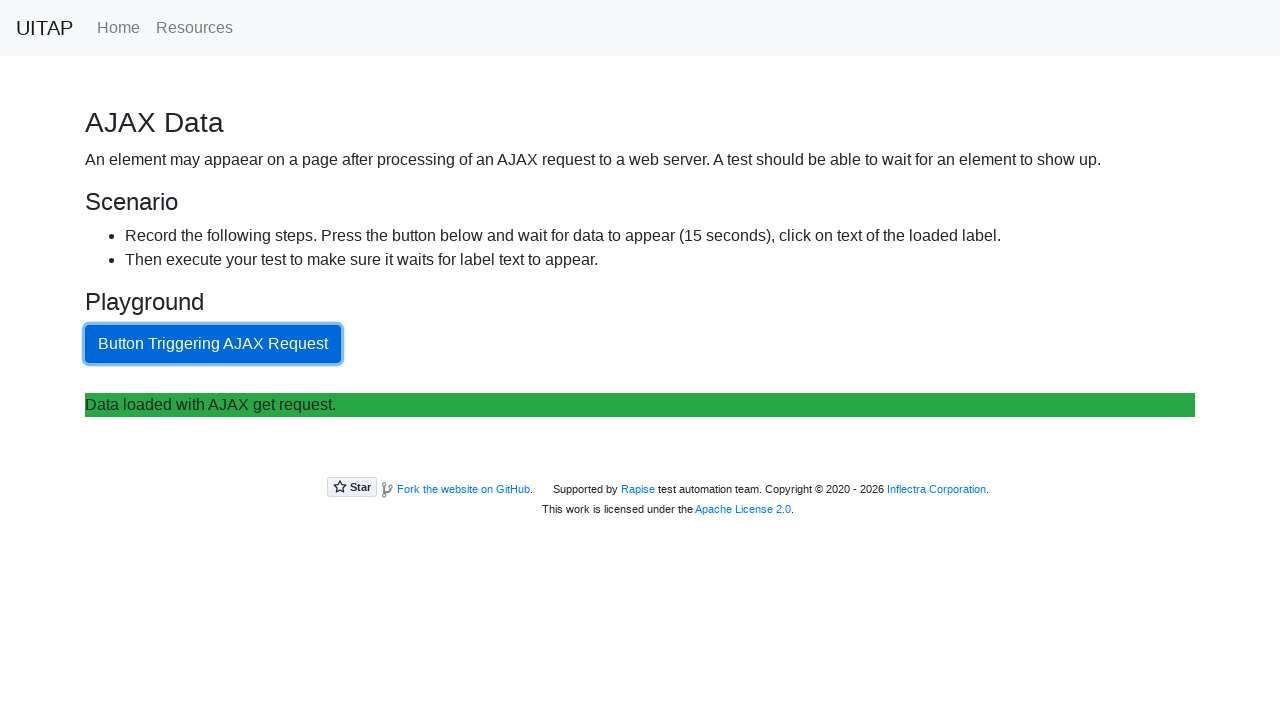

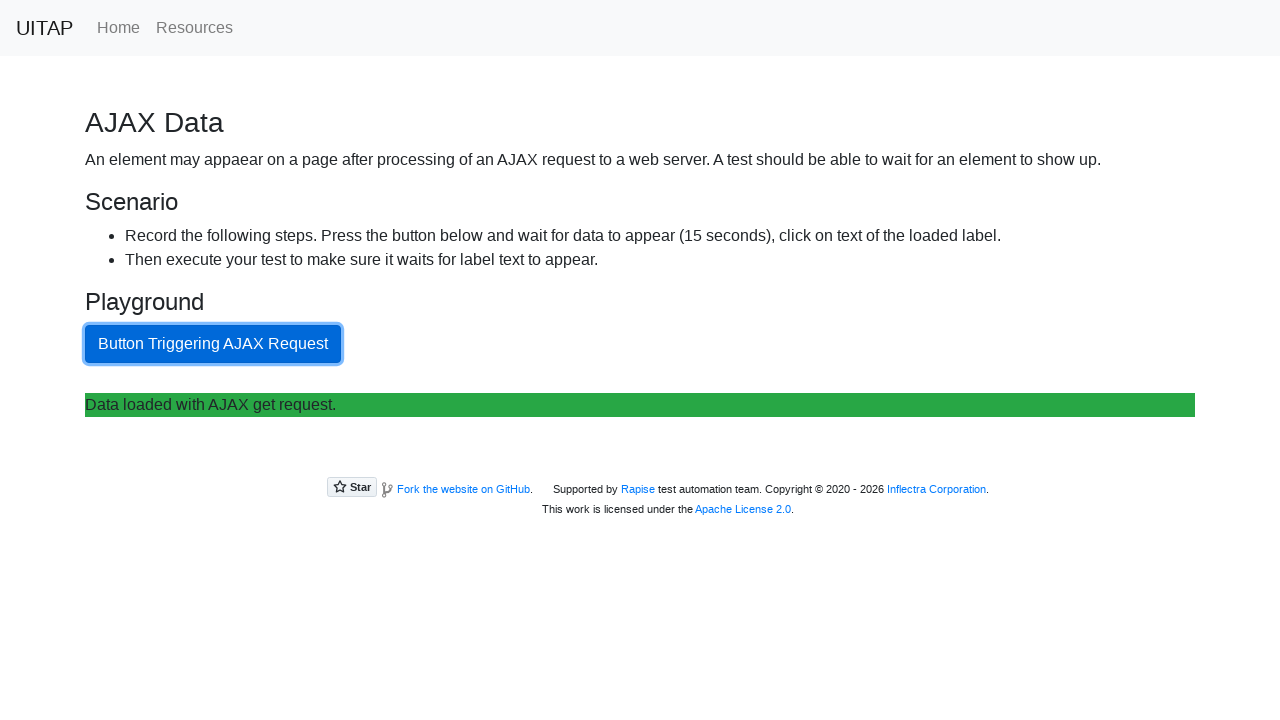